Tests checkbox and radio button interactions on Tutorialspoint practice page by clicking checkboxes, navigating to radio button page, and selecting radio options

Starting URL: https://www.tutorialspoint.com/selenium/practice/check-box.php

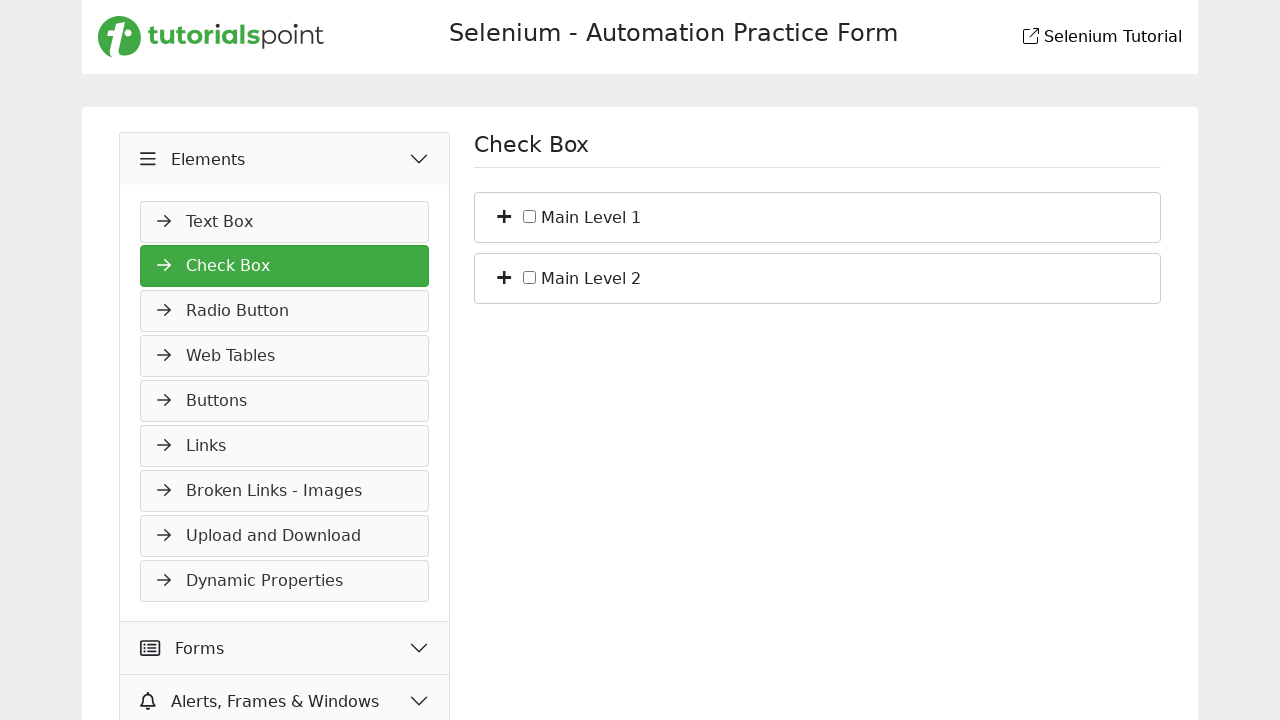

Clicked the first checkbox (c_bs_1) at (530, 216) on input#c_bs_1
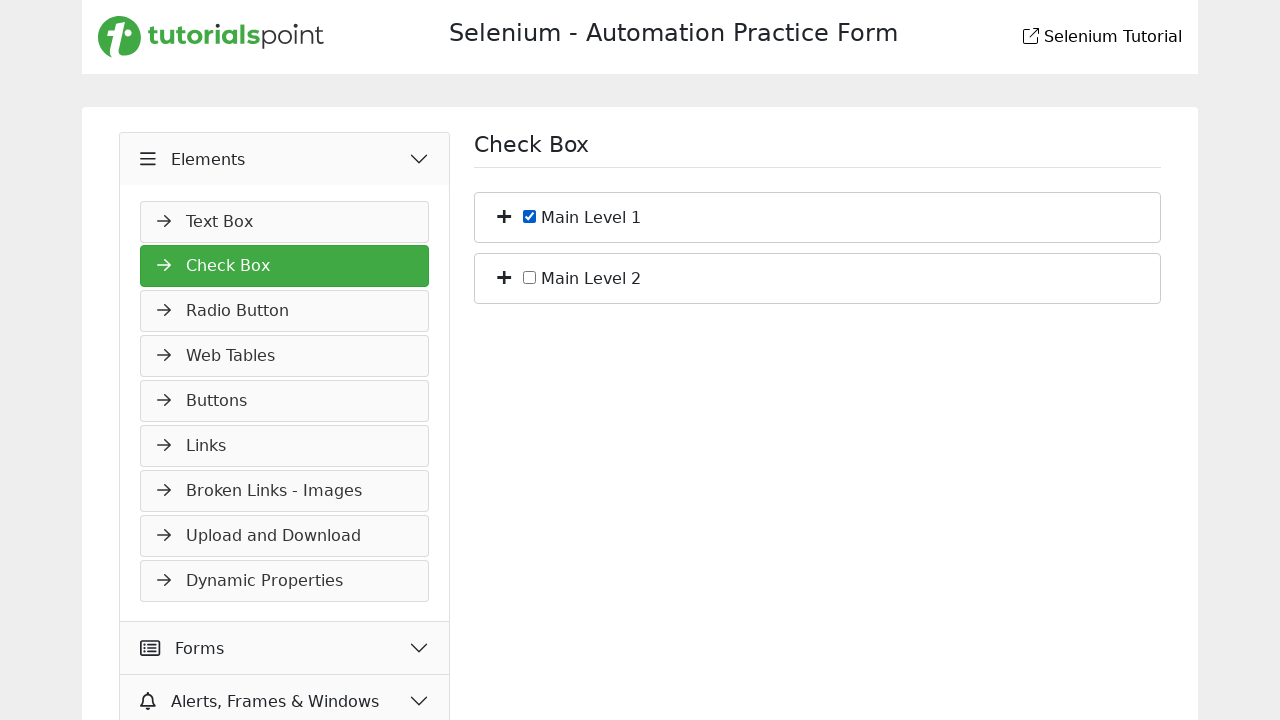

Checked if second checkbox is selected: False
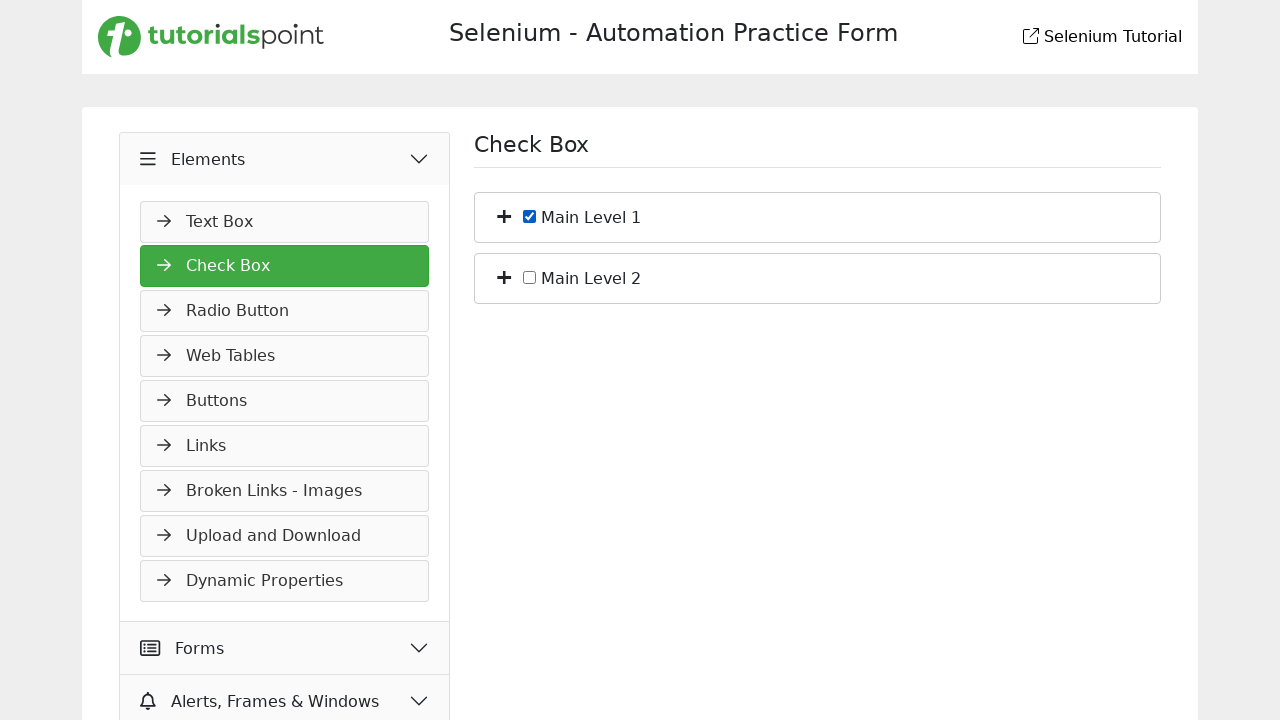

Counted total checkboxes on page: 22
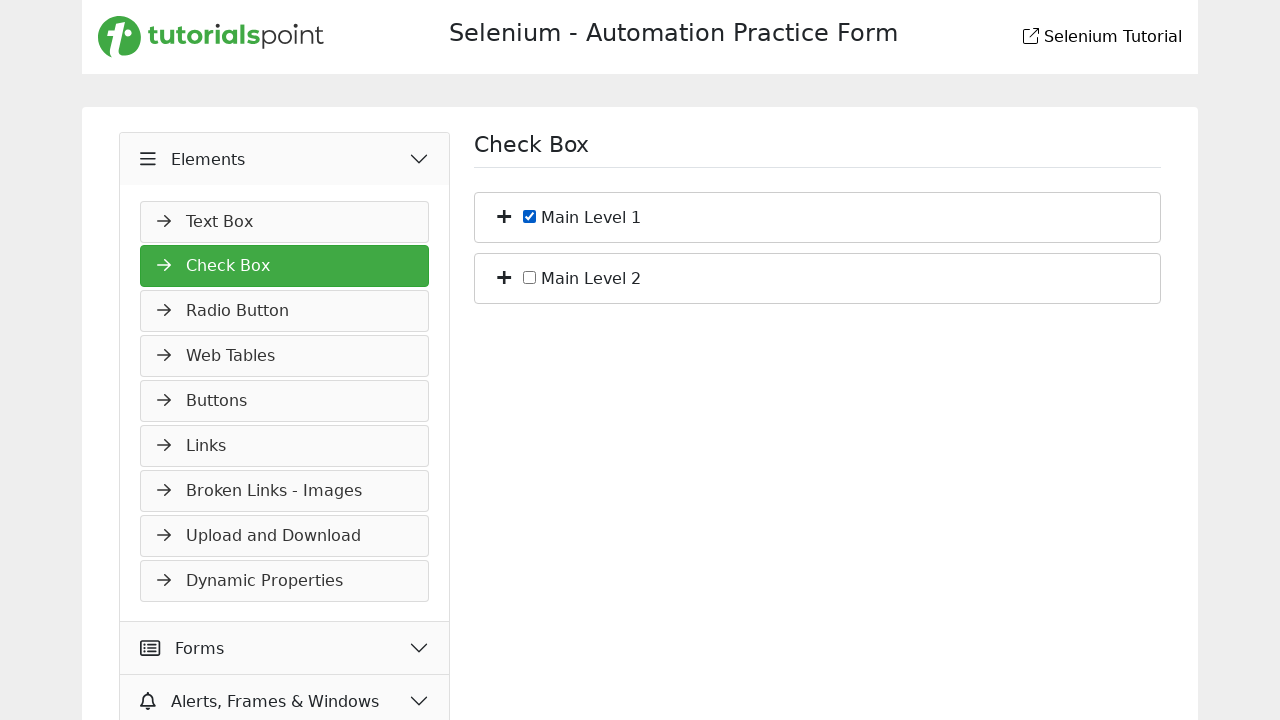

Clicked 'Radio Button' link to navigate to radio button page at (285, 311) on text=Radio Button
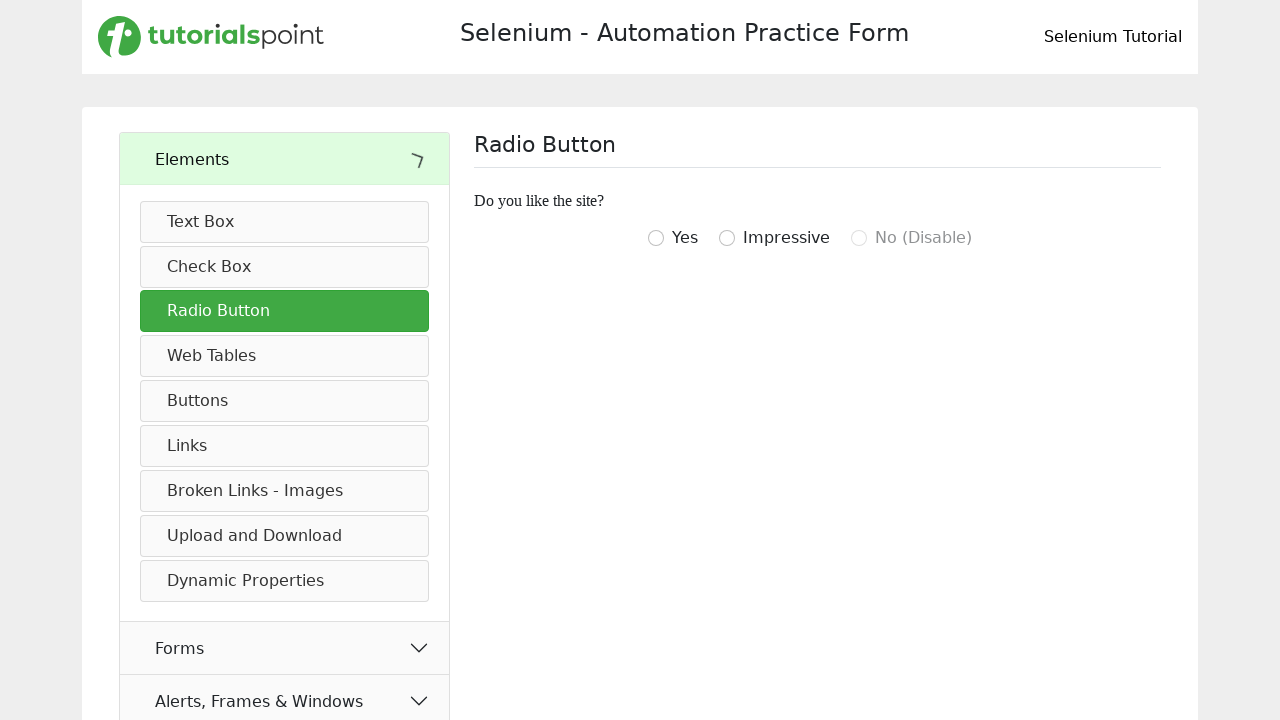

Clicked radio button with value 'igottwo' at (656, 238) on input[value='igottwo']
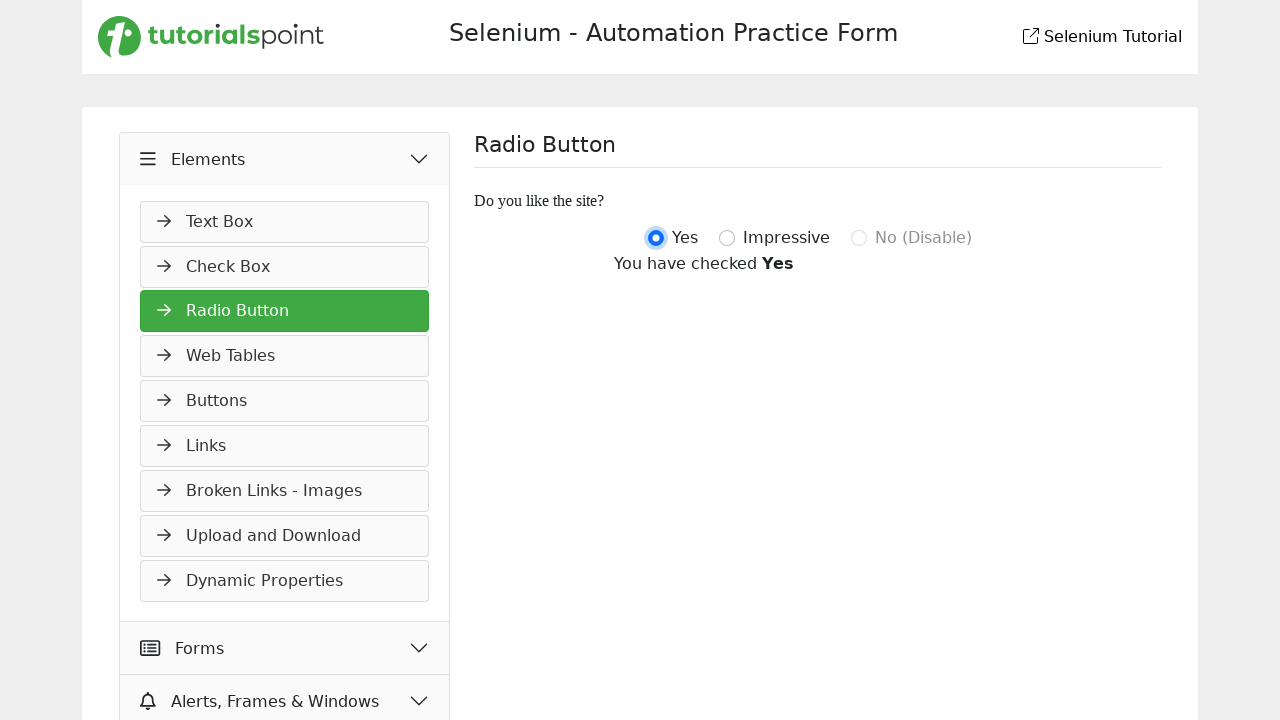

Retrieved text from check div: 
							You have checked Yes
						
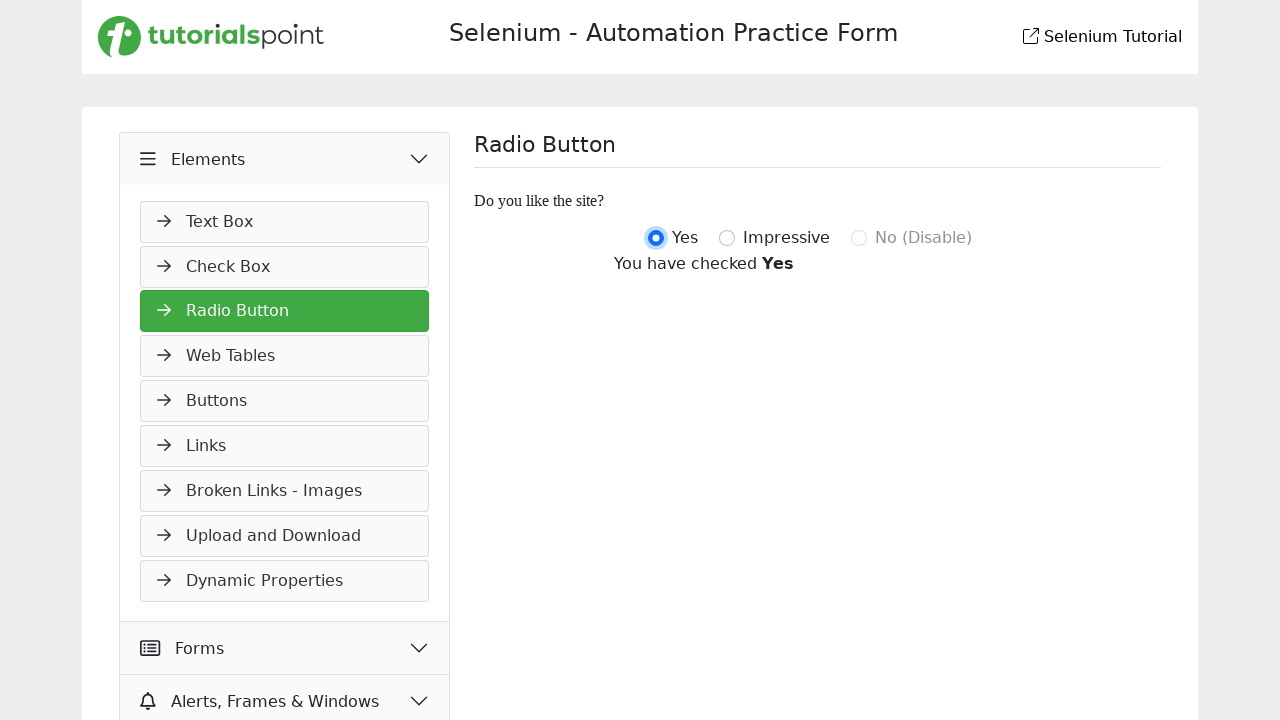

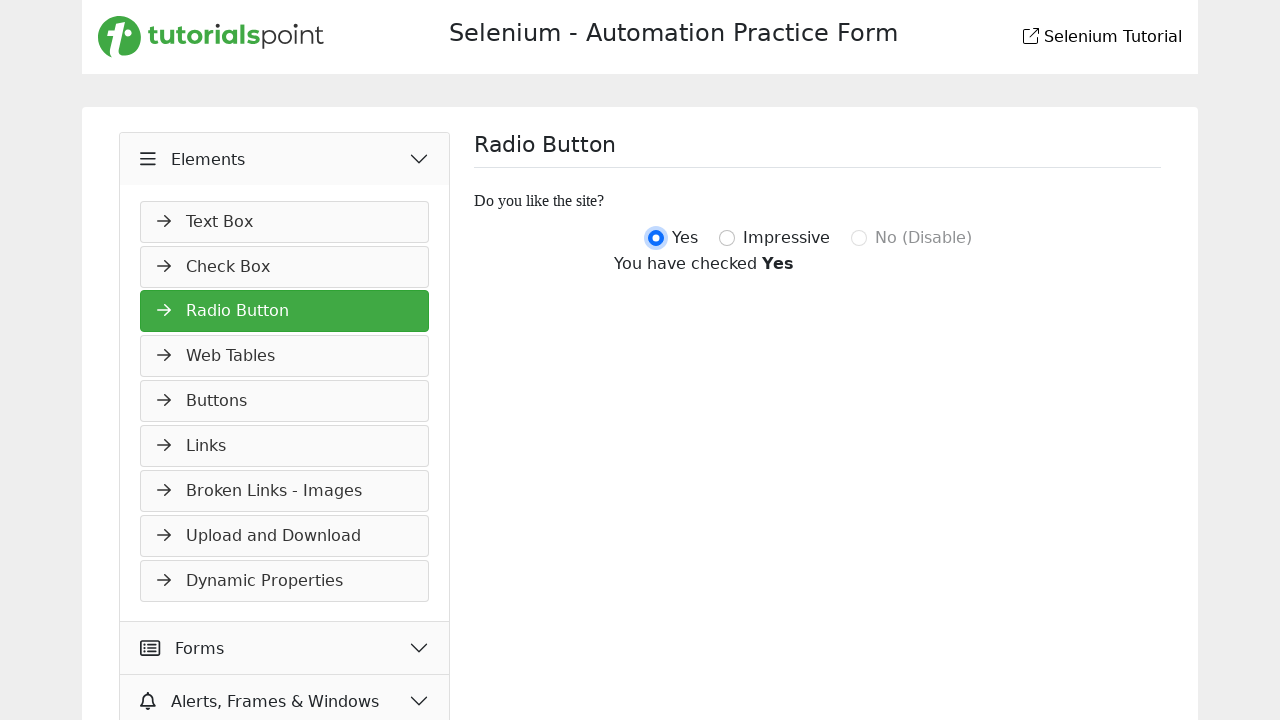